Tests navigation to checkout page using the checkout button

Starting URL: https://webshop-agil-testautomatiserare.netlify.app

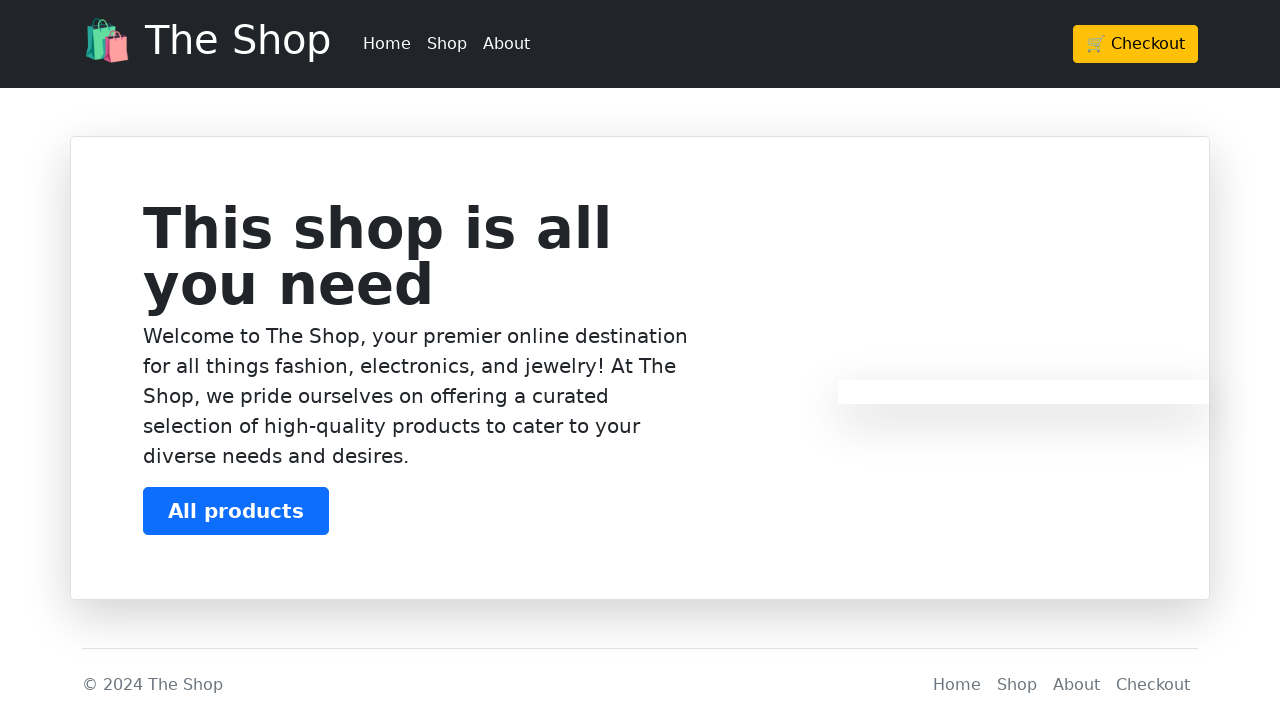

Waited for checkout button selector to be available in header
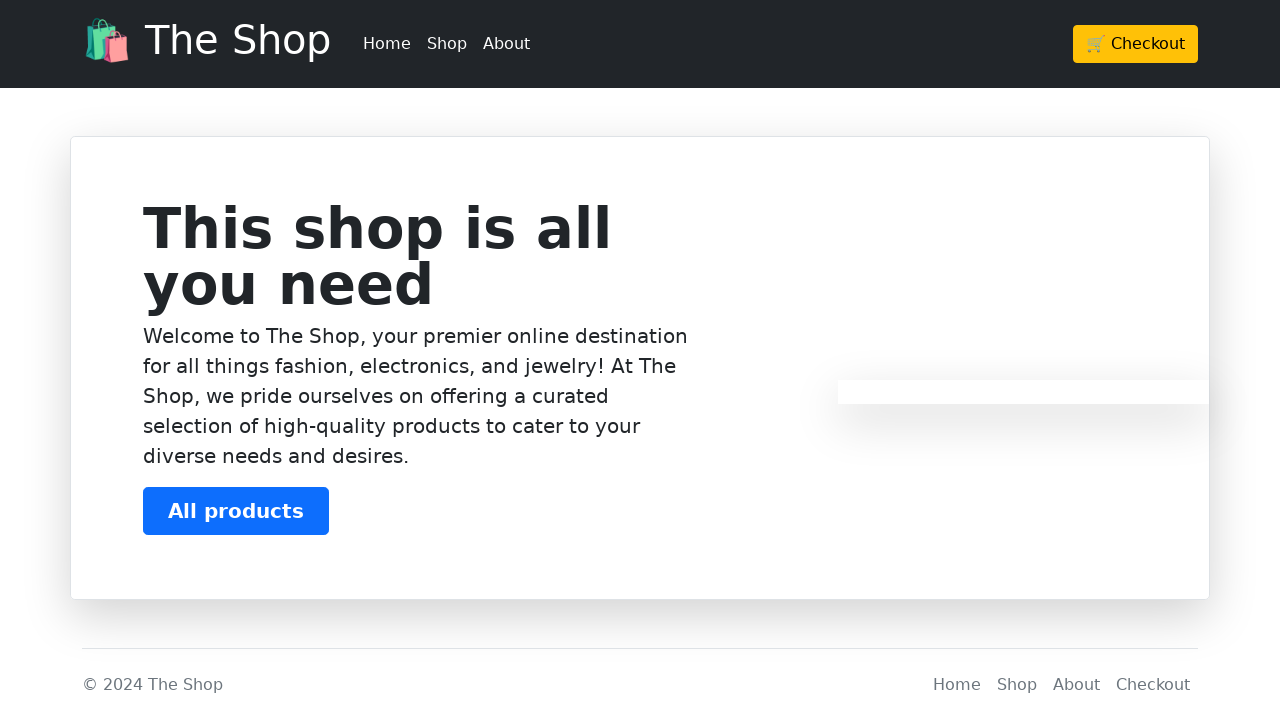

Clicked checkout button in navigation at (1136, 44) on body header div div div a
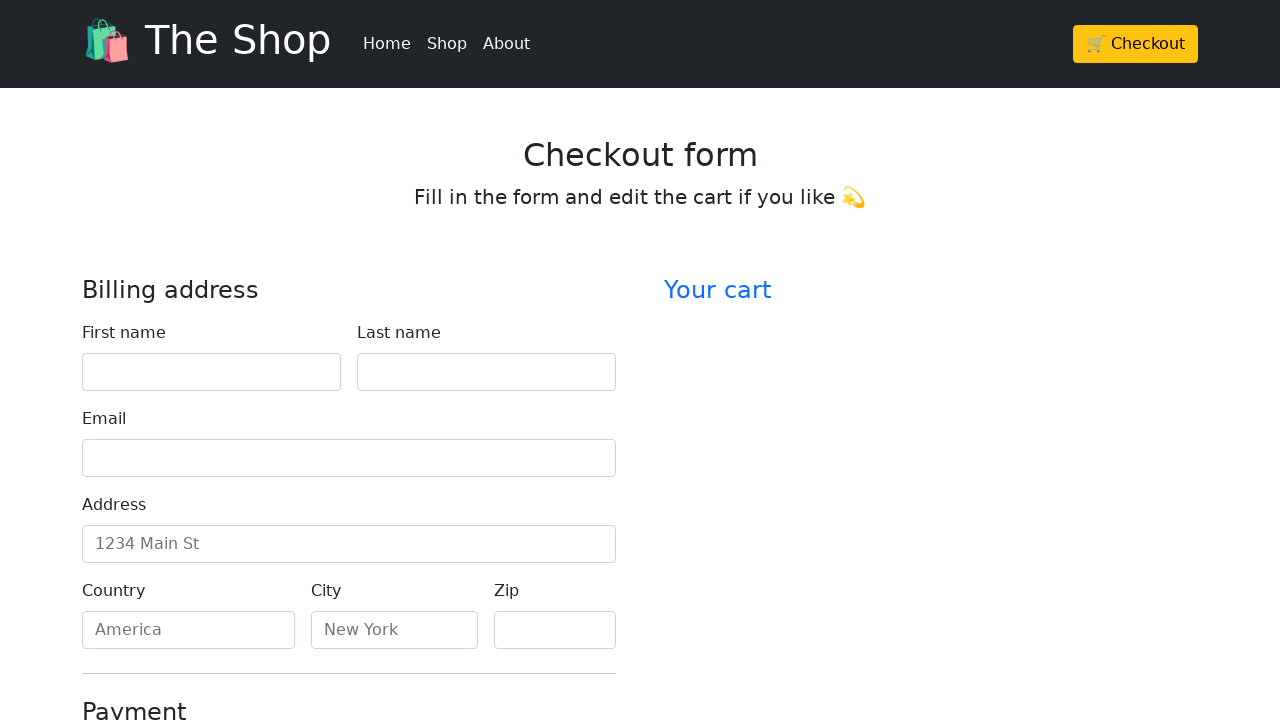

Successfully navigated to checkout page
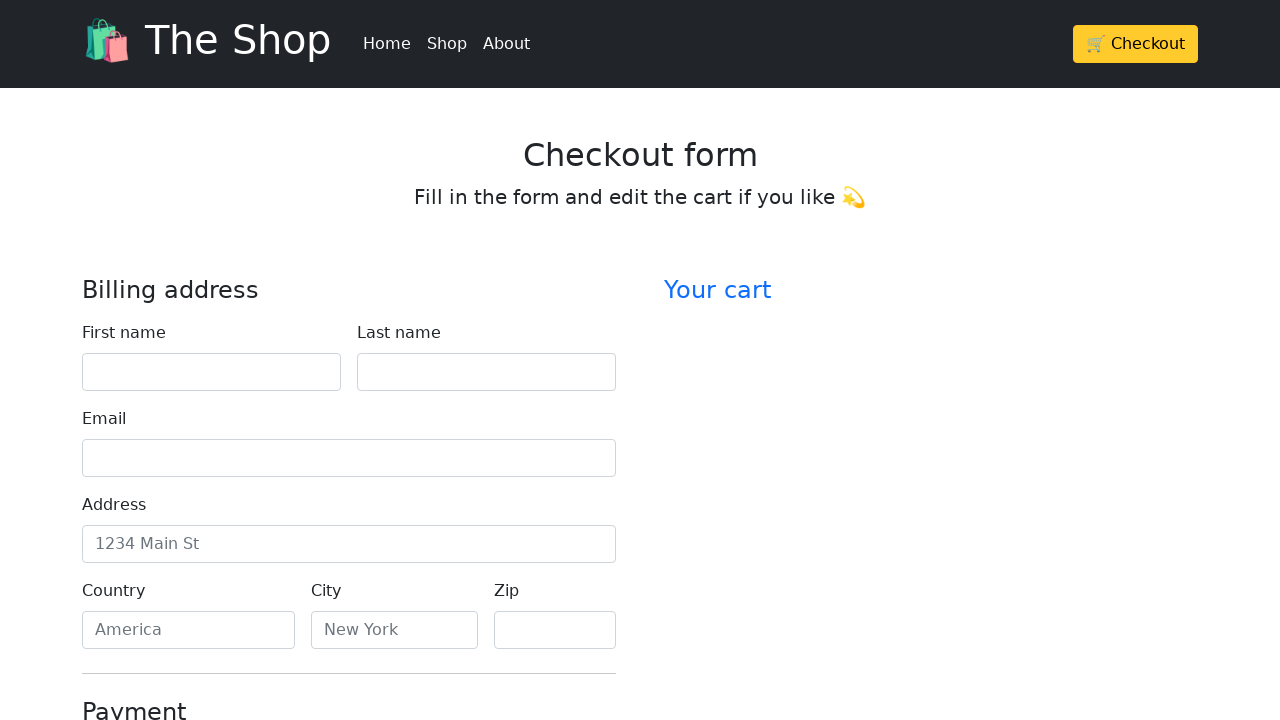

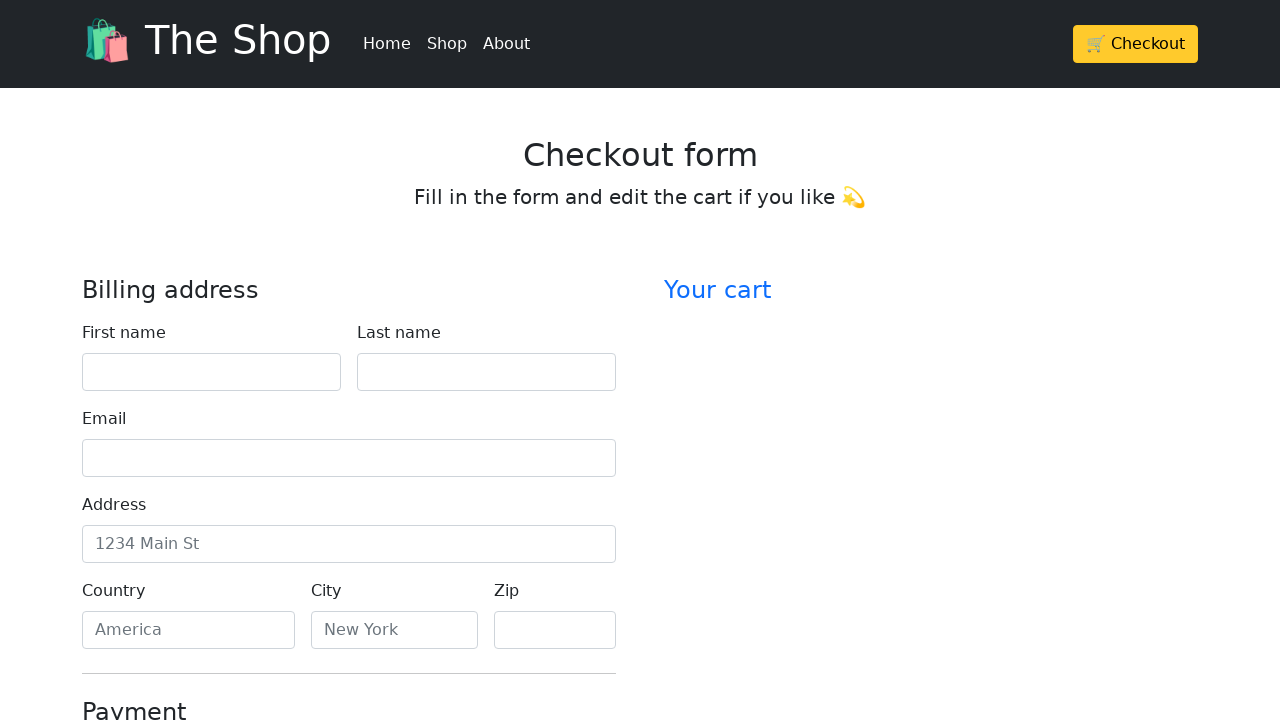